Navigates to the Syntax Projects homepage and clicks the "Start Practicing" button to begin practice exercises.

Starting URL: https://syntaxprojects.com/index.php

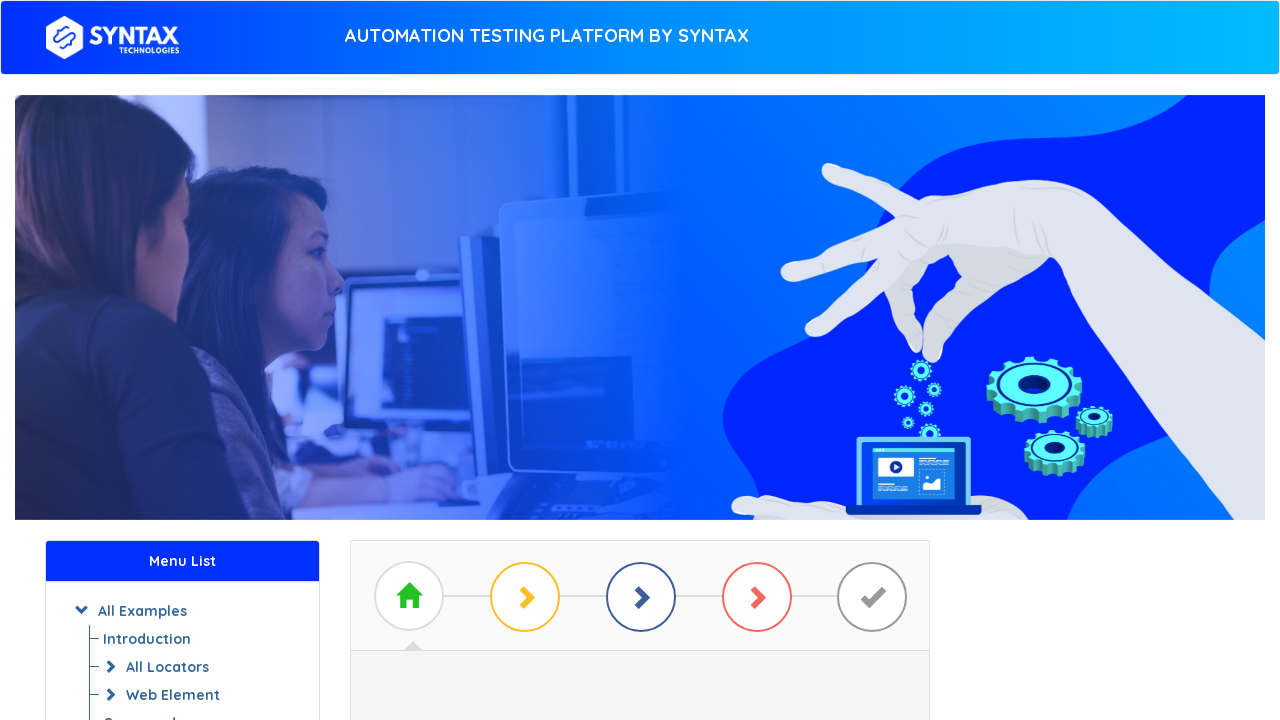

Navigated to Syntax Projects homepage
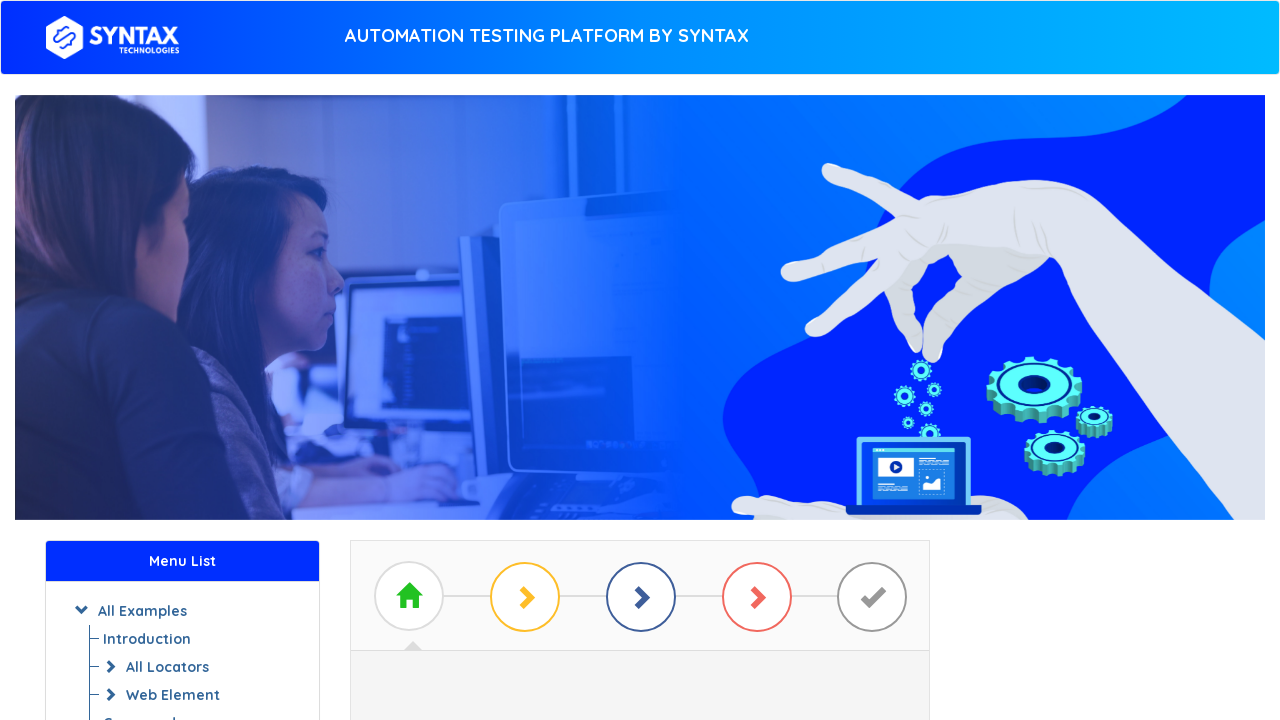

Clicked the 'Start Practicing' button to begin practice exercises at (640, 372) on #btn_basic_example
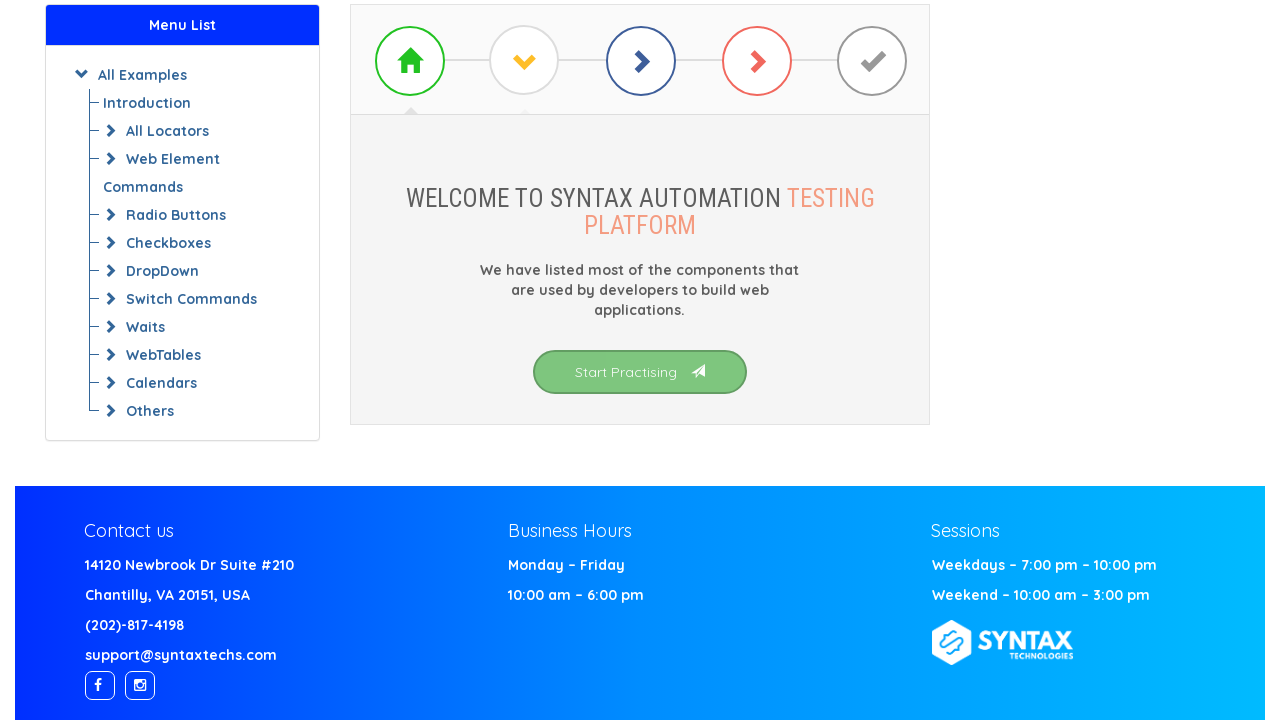

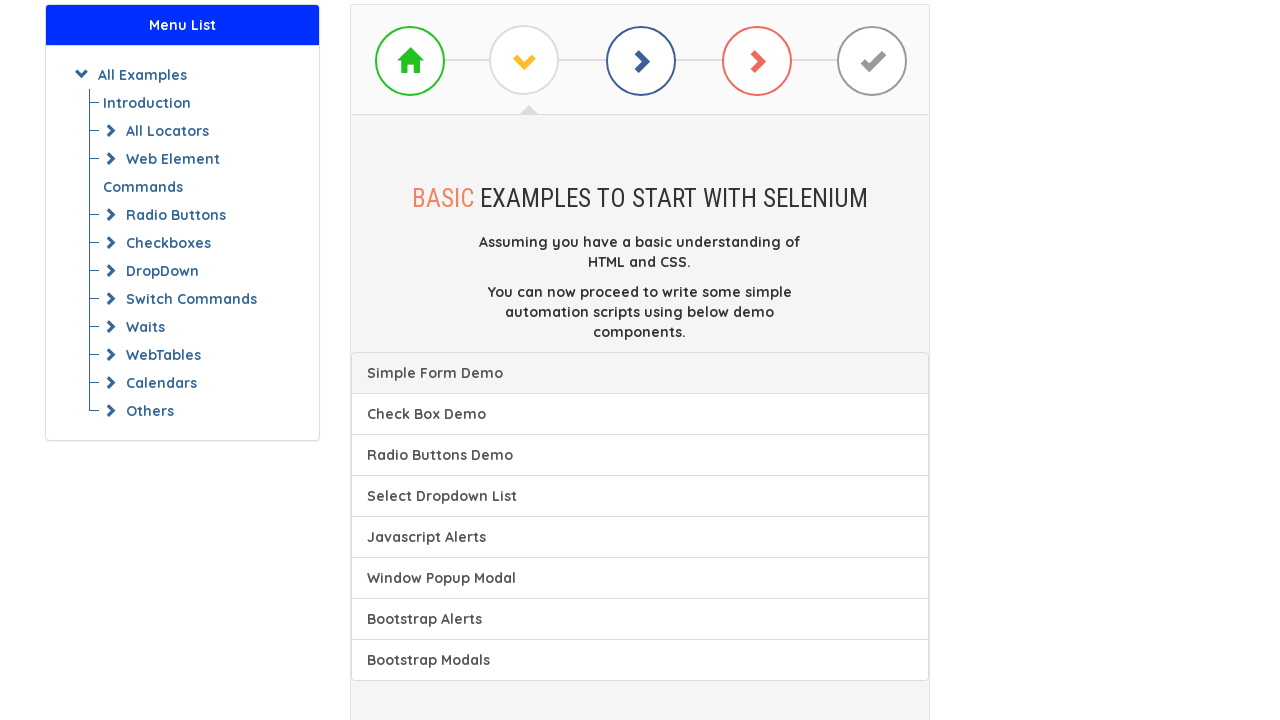